Tests the Add/Remove Elements functionality by navigating to the page, adding two elements, and then deleting both added elements.

Starting URL: https://the-internet.herokuapp.com/

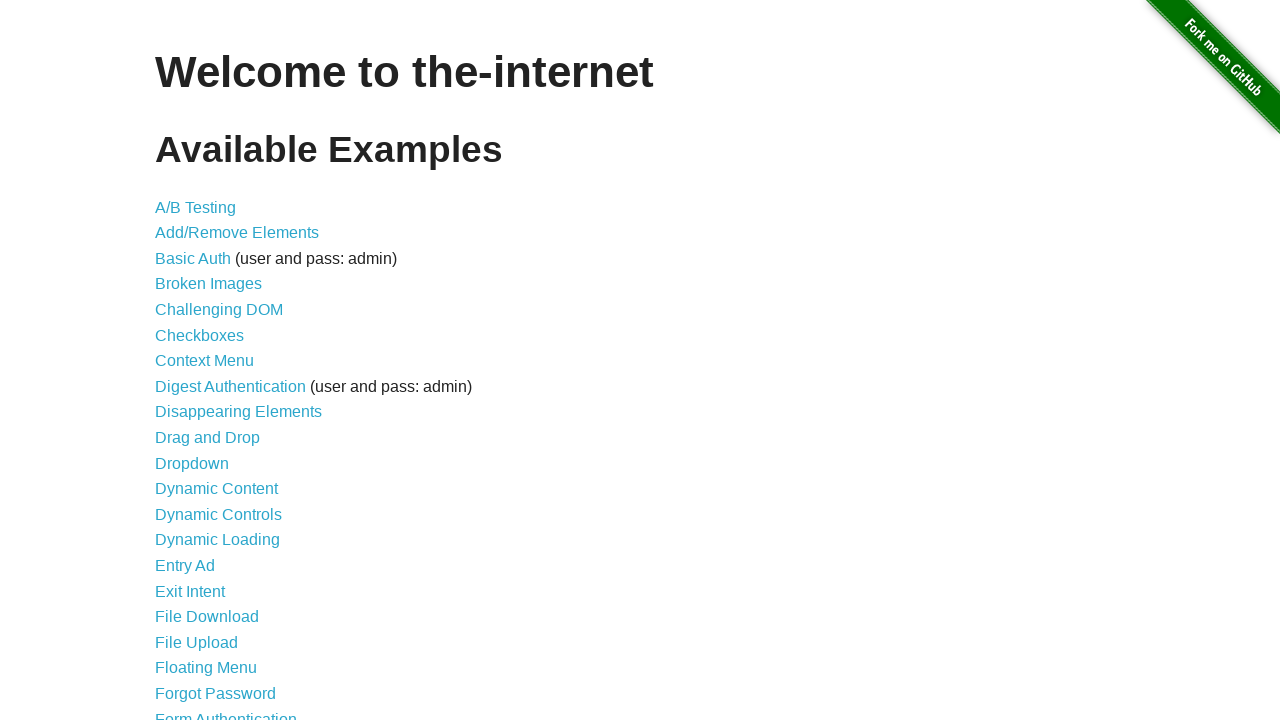

Clicked on Add/Remove Elements link at (237, 233) on xpath=//a[normalize-space()='Add/Remove Elements']
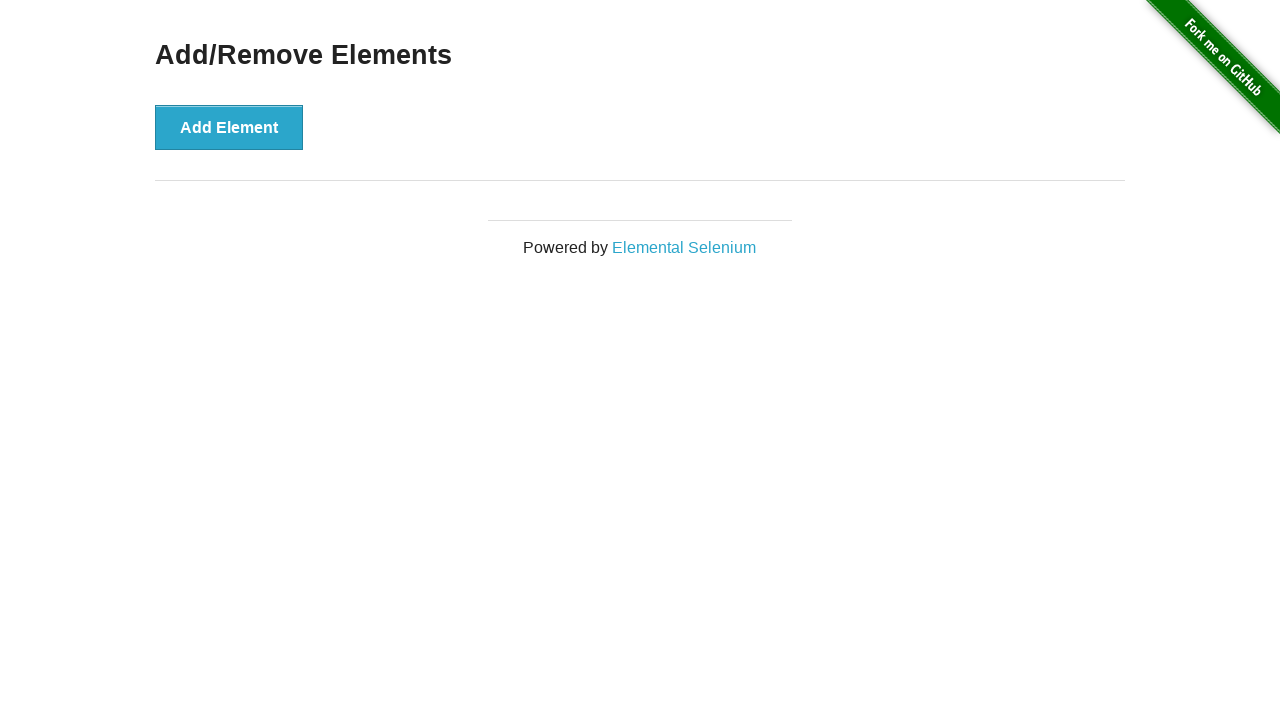

Add Element button loaded
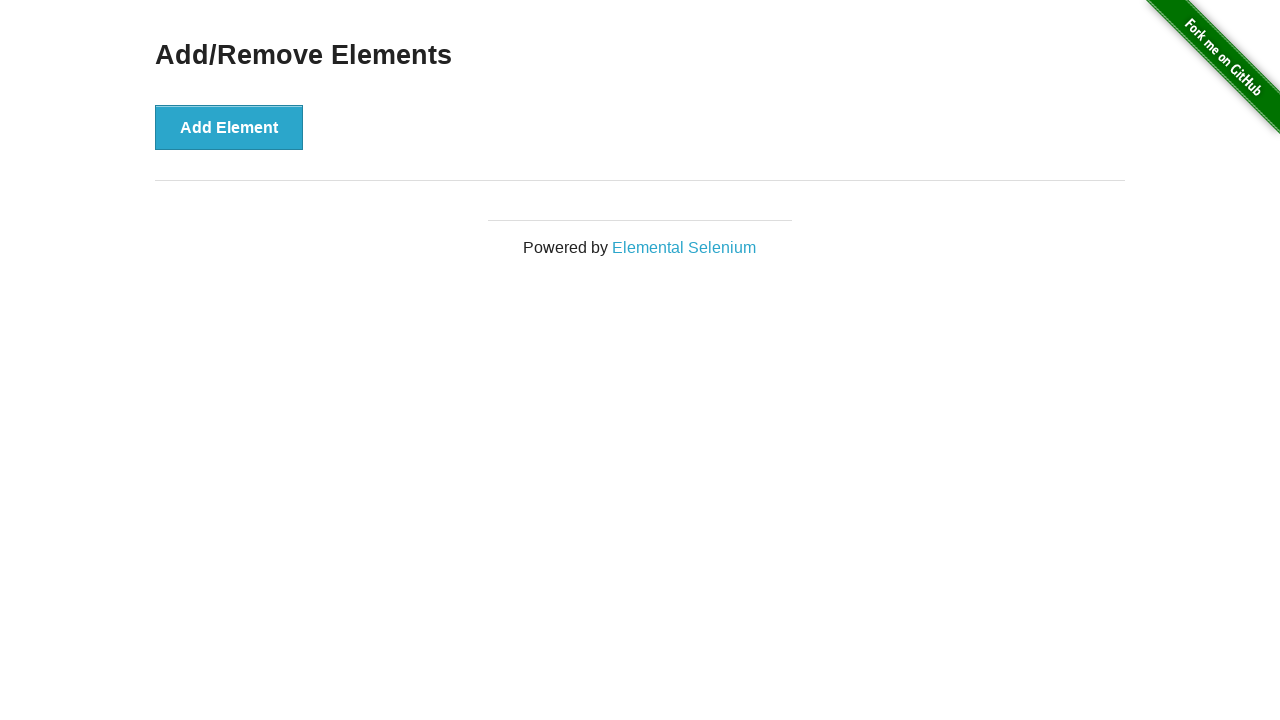

Added first element at (229, 127) on xpath=//button[normalize-space()='Add Element']
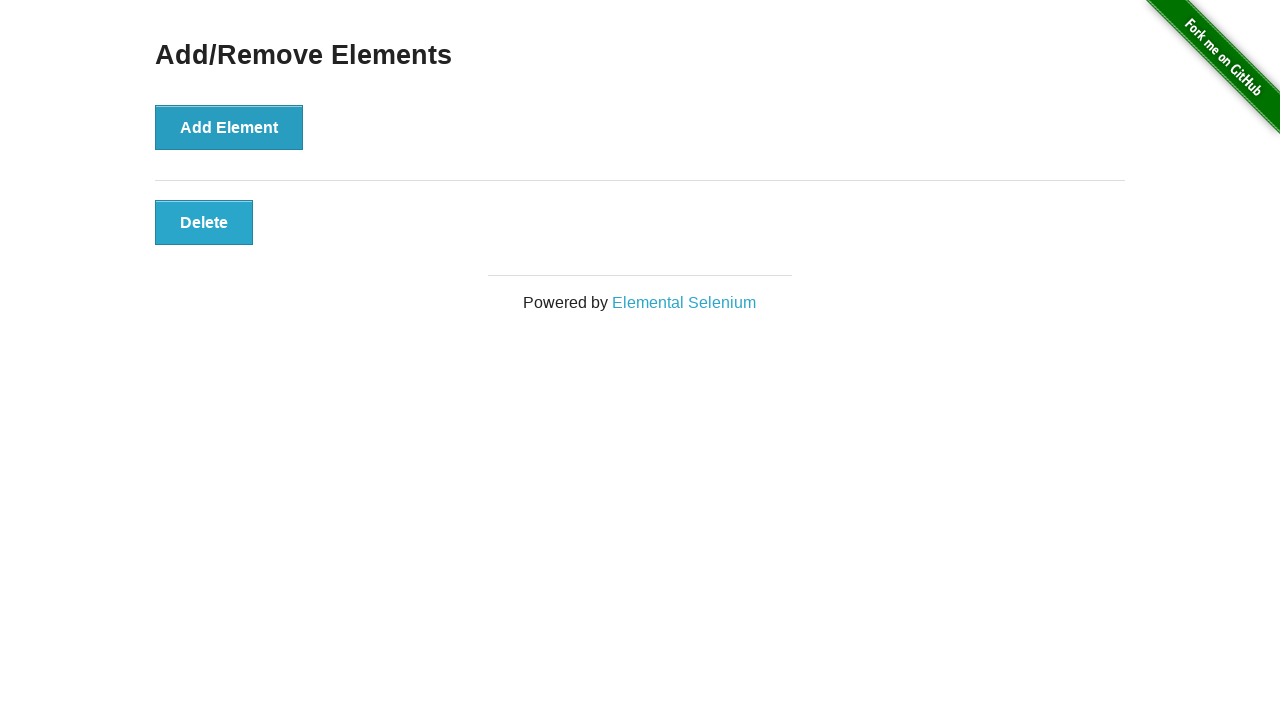

Added second element at (229, 127) on xpath=//button[normalize-space()='Add Element']
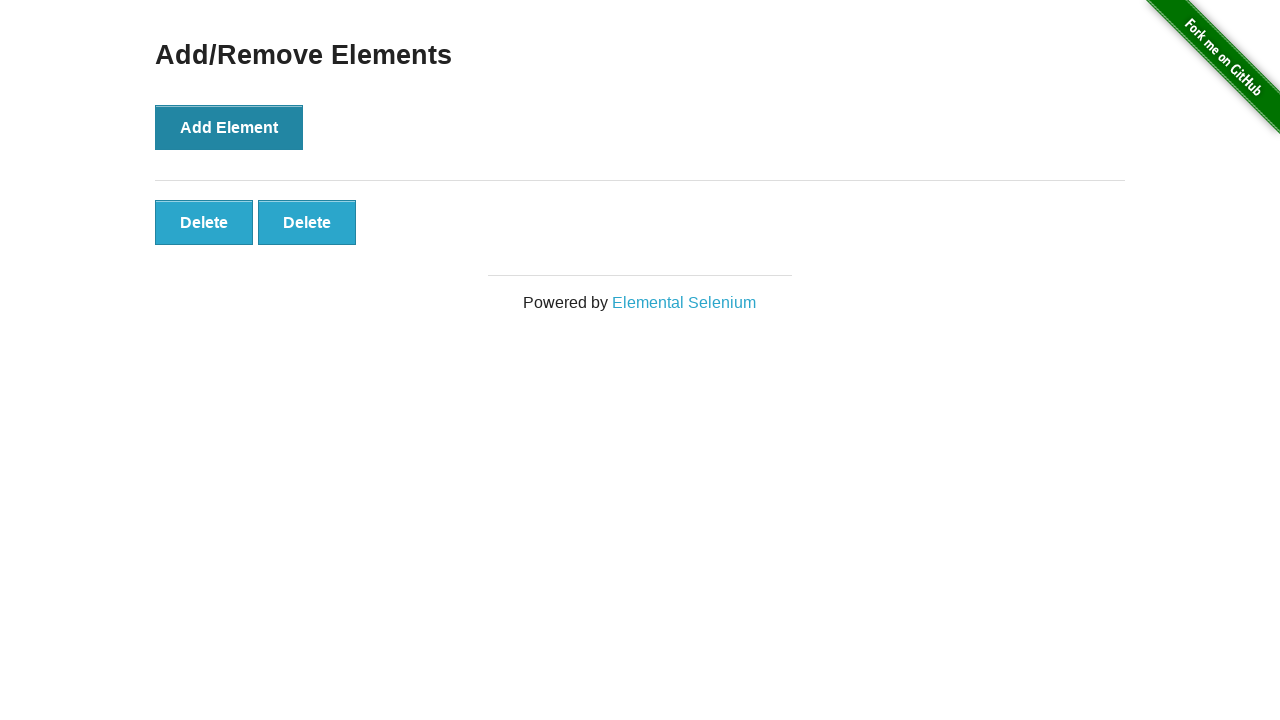

Delete buttons appeared for added elements
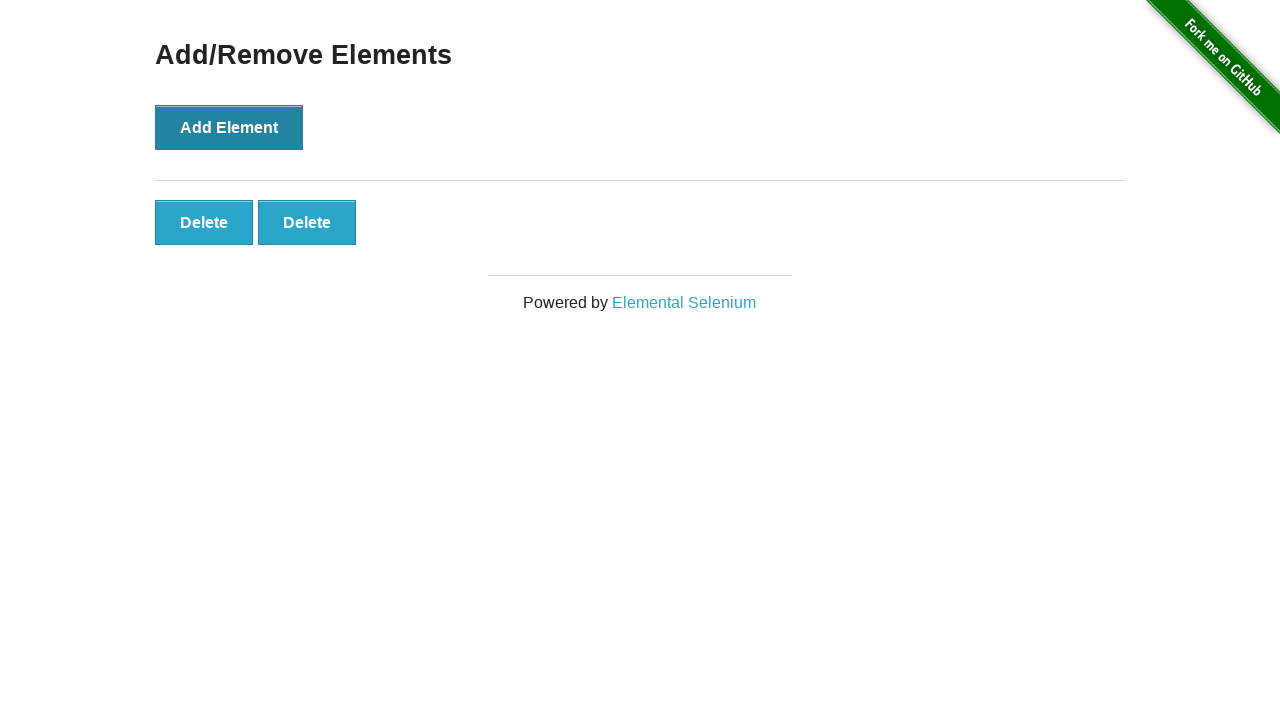

Deleted first added element at (204, 222) on xpath=//div[@id='elements']/button[1]
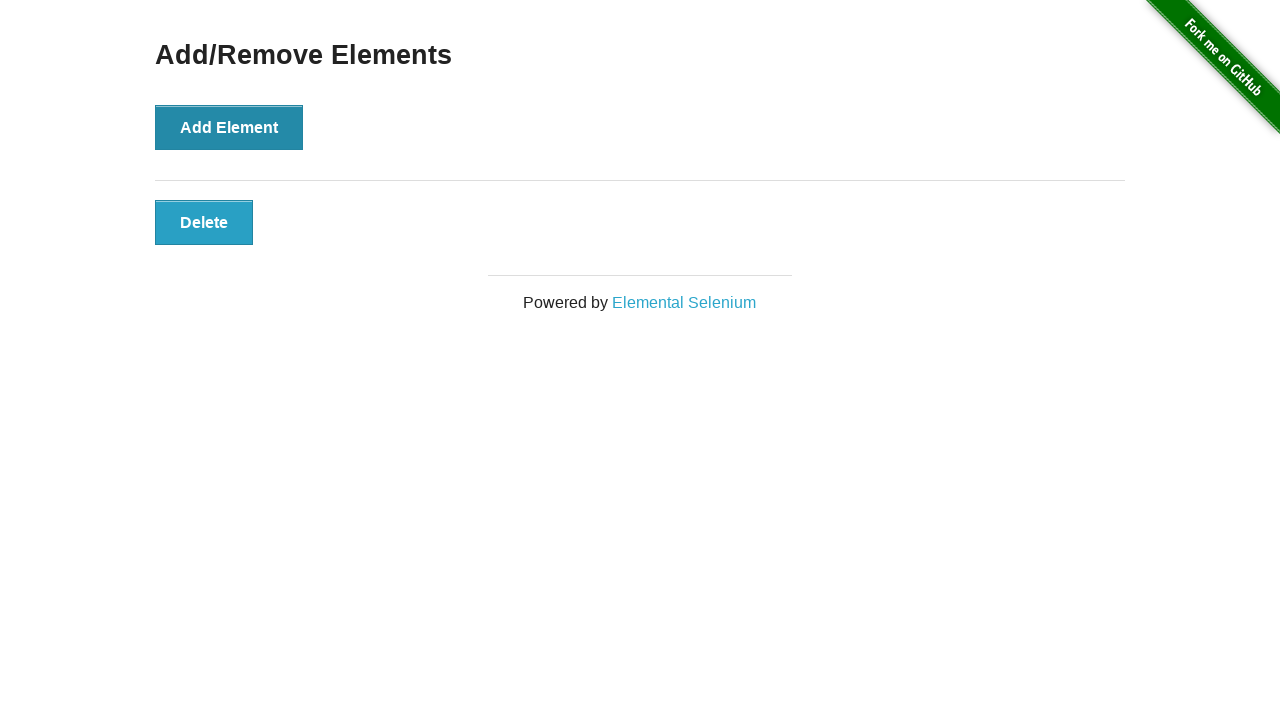

Deleted second added element at (204, 222) on xpath=//div[@id='elements']/button[1]
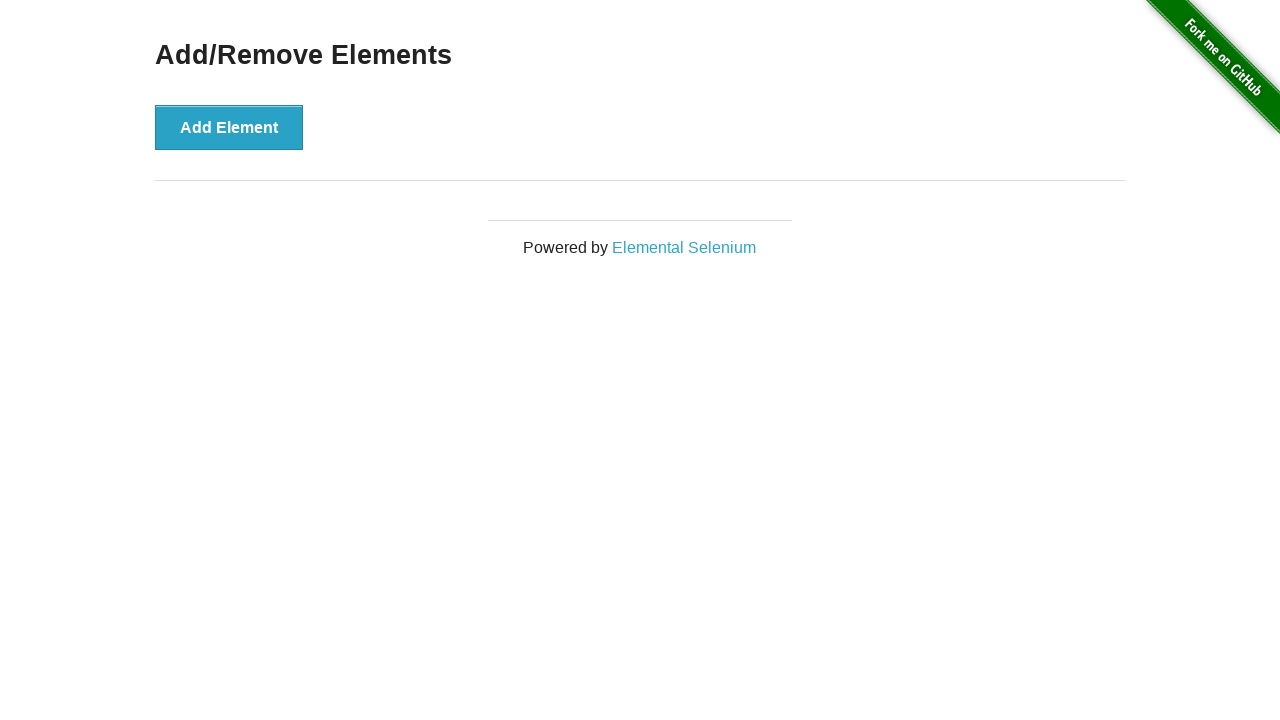

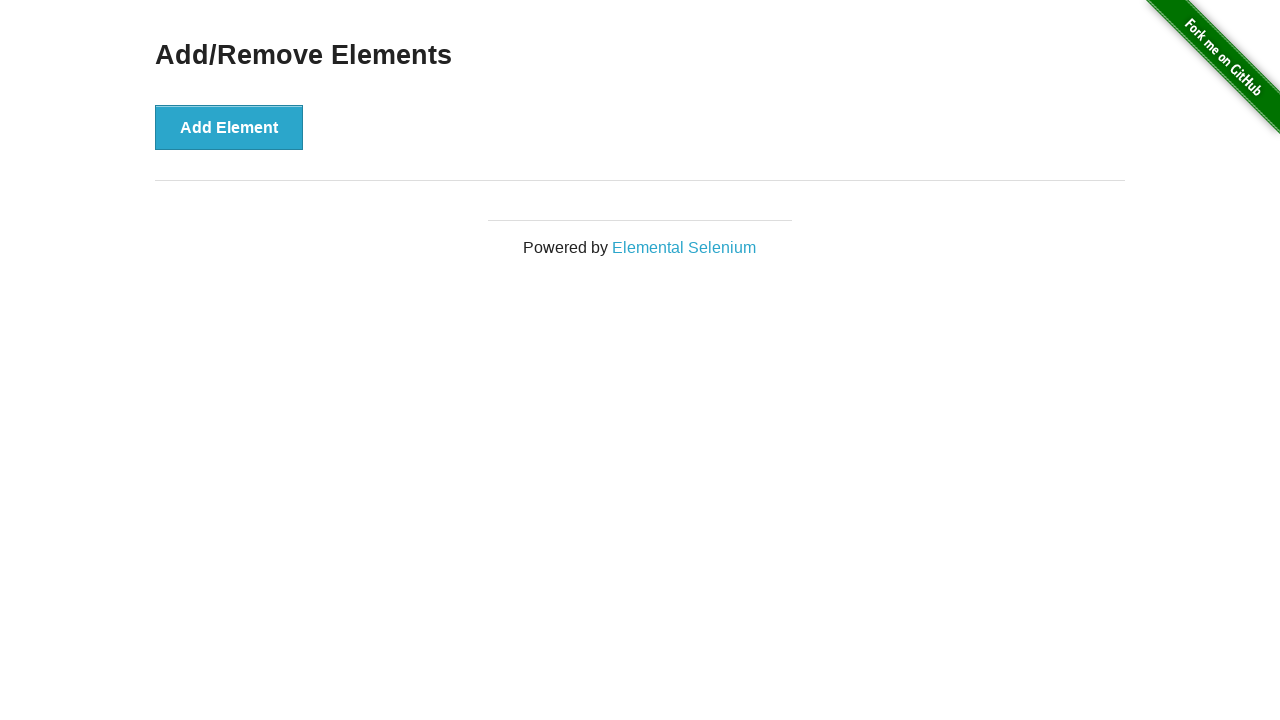